Navigates to a documentation page and uses breadcrumbs to return to the main page, verifying the URL is correct.

Starting URL: https://playwright.dev/

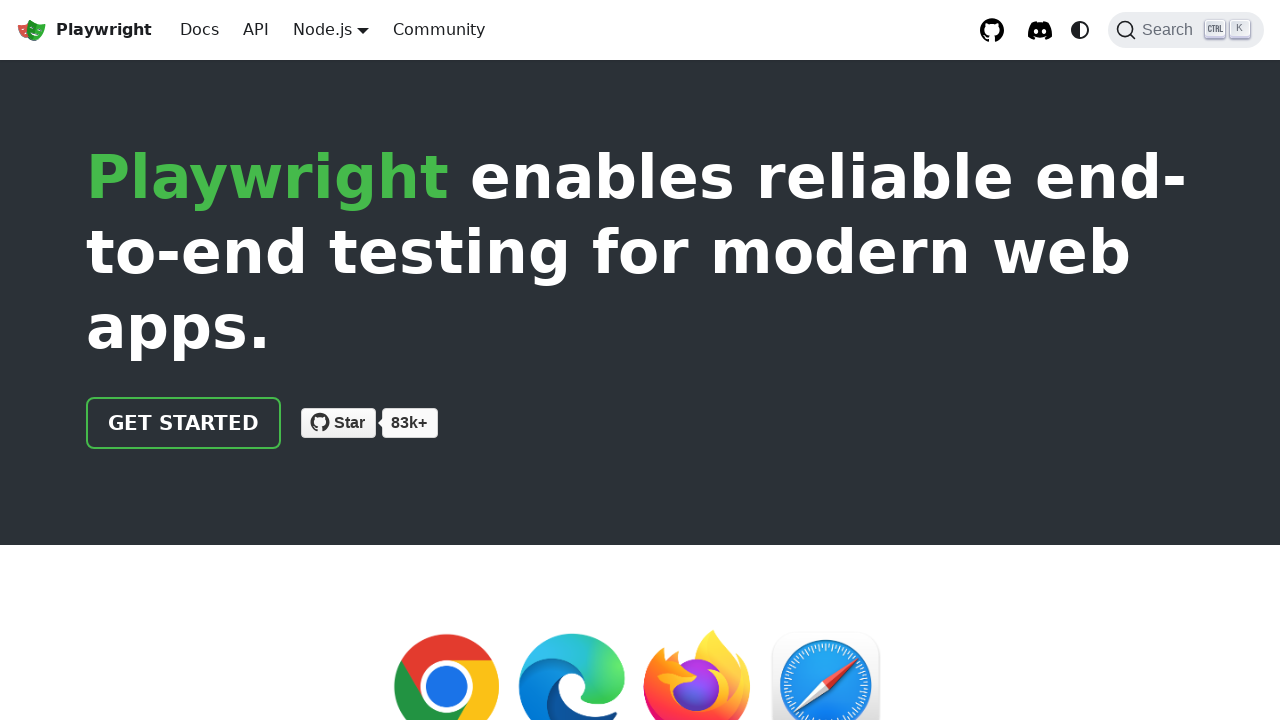

Clicked Docs button in top navigation at (200, 30) on a[href='/docs/intro']
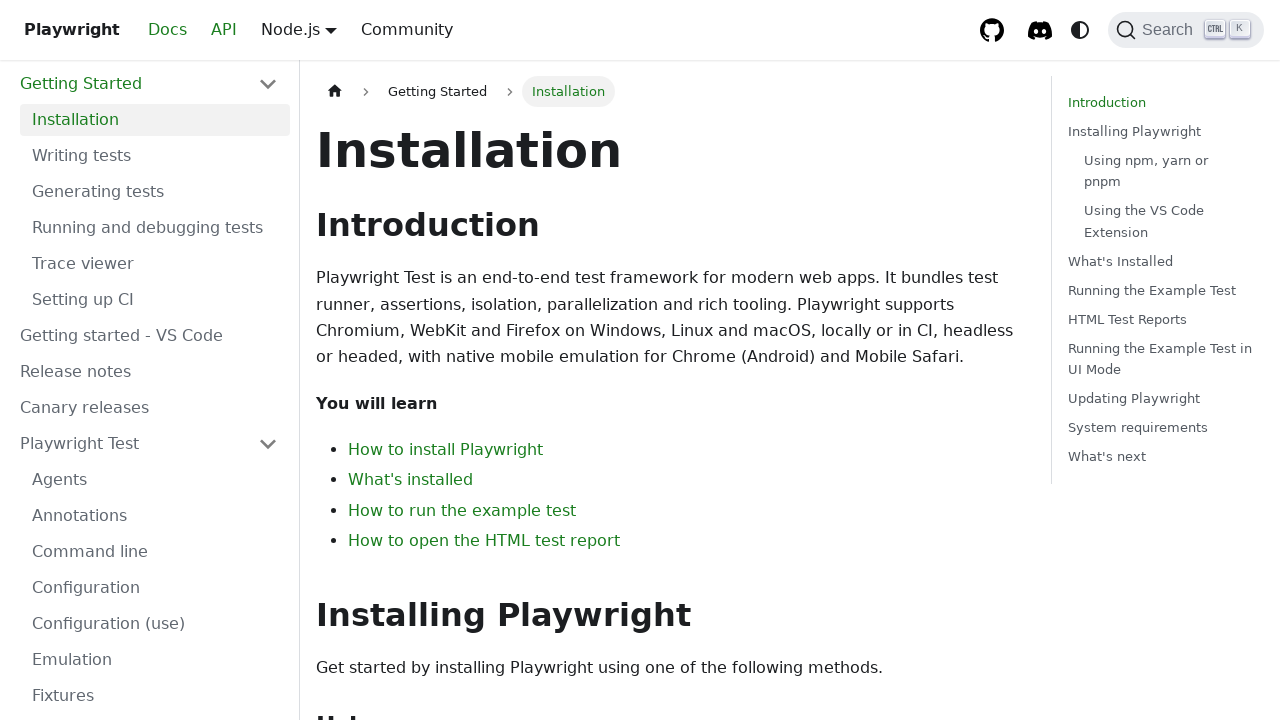

Docs page loaded with menu list visible
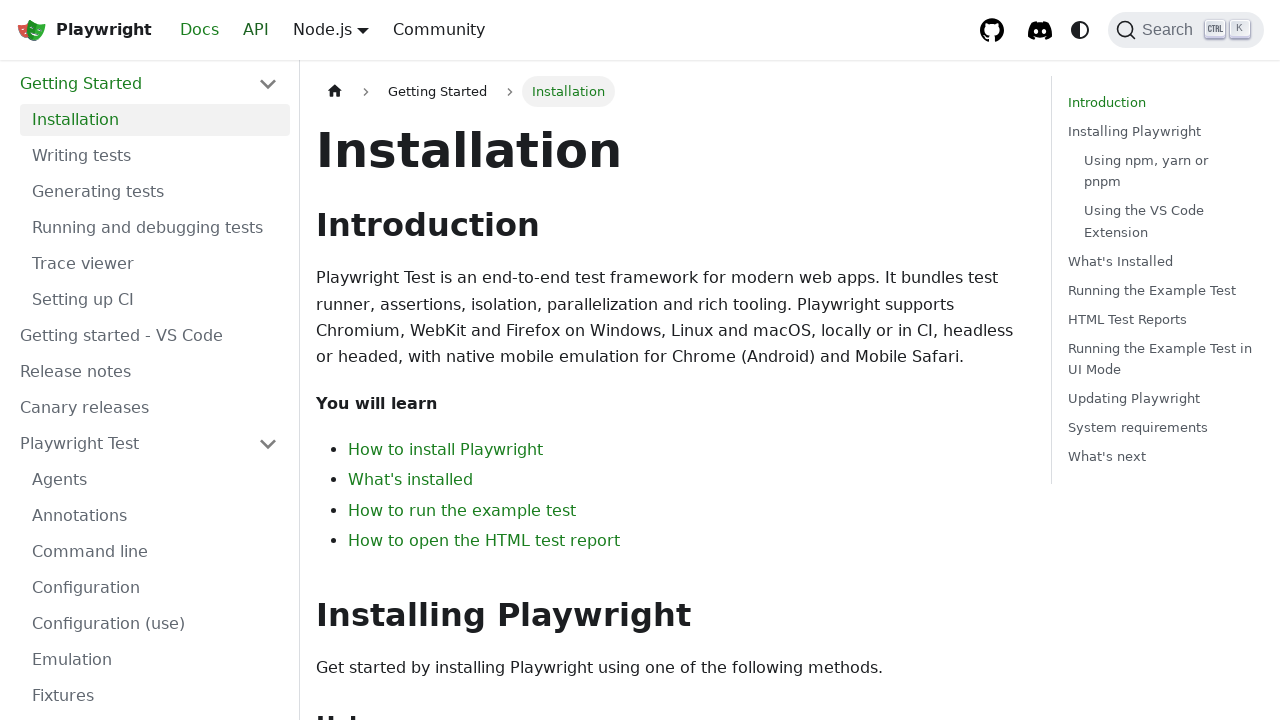

Clicked on a documentation section to navigate deeper at (155, 156) on .menu__list-item a >> nth=2
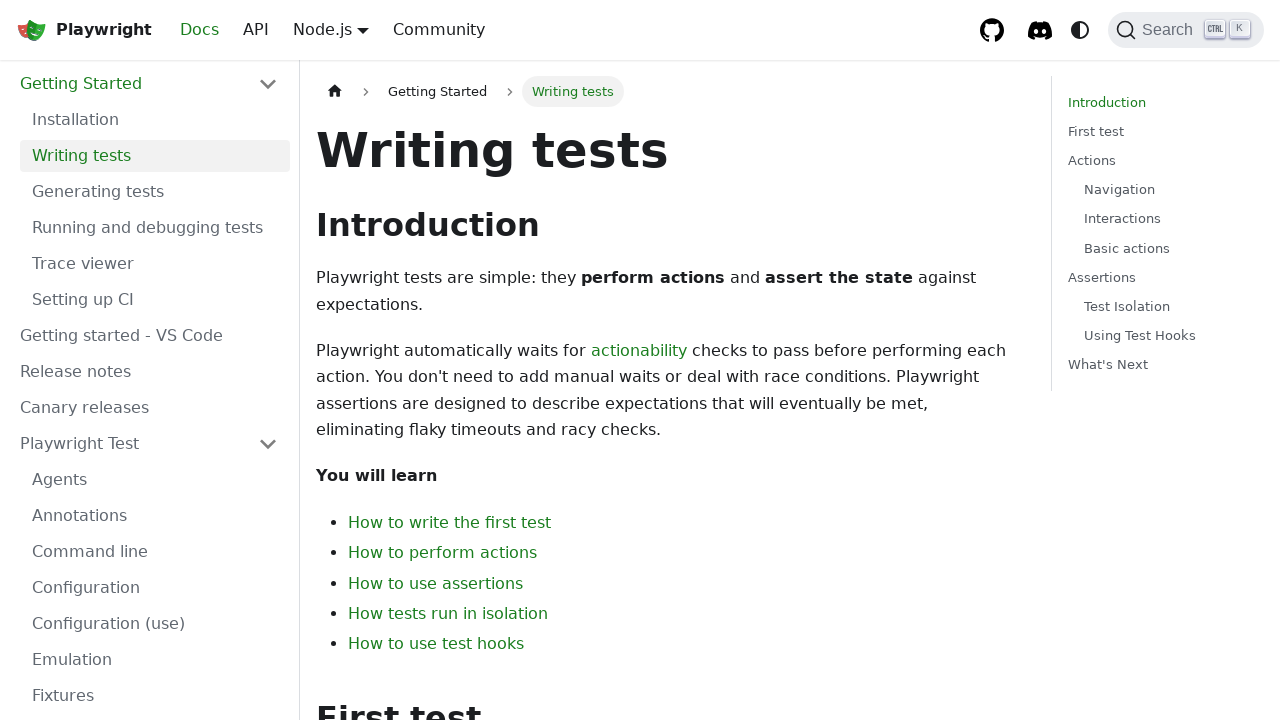

Documentation page fully loaded with network idle
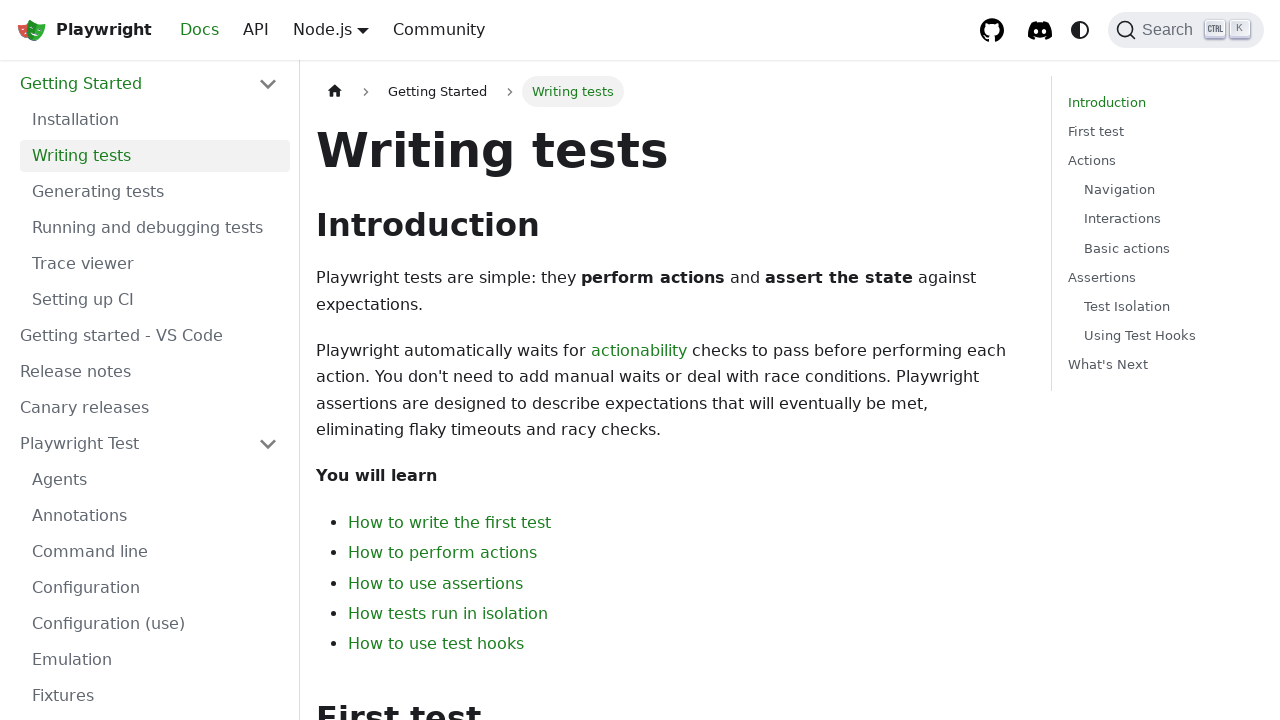

Clicked home breadcrumb/logo to return to main page at (84, 30) on a.navbar__brand
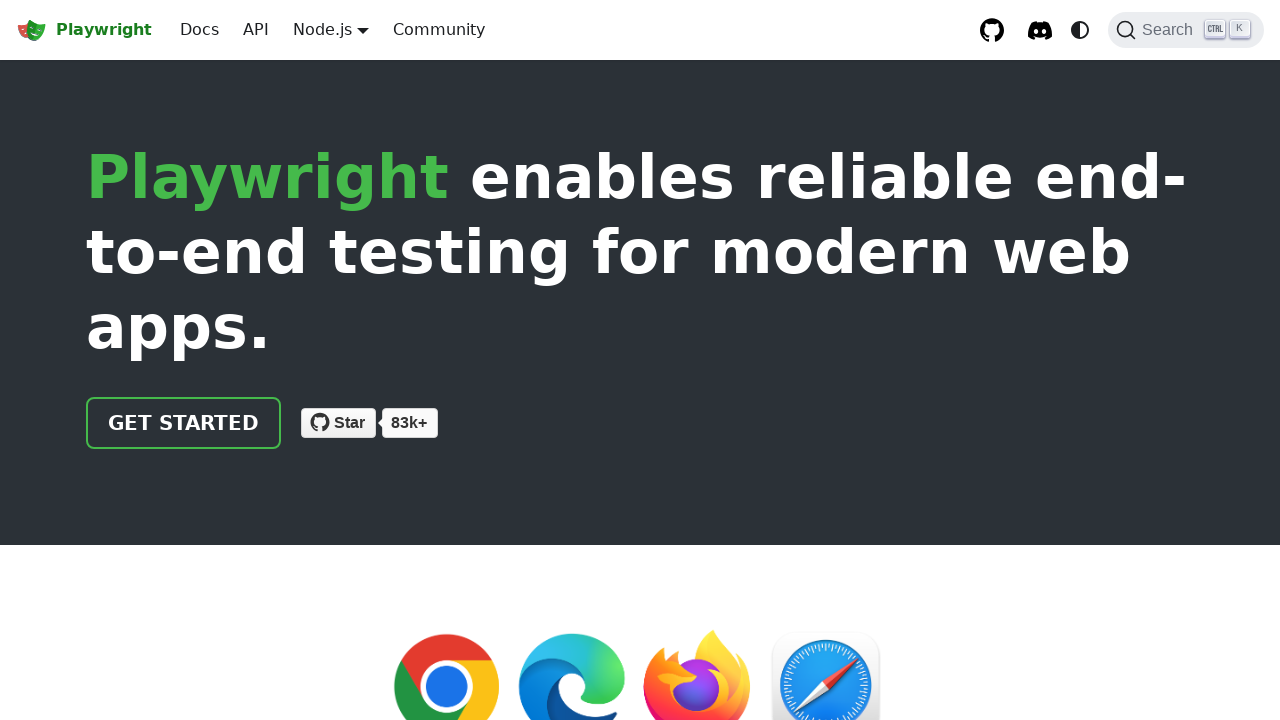

Successfully navigated back to main page at https://playwright.dev/
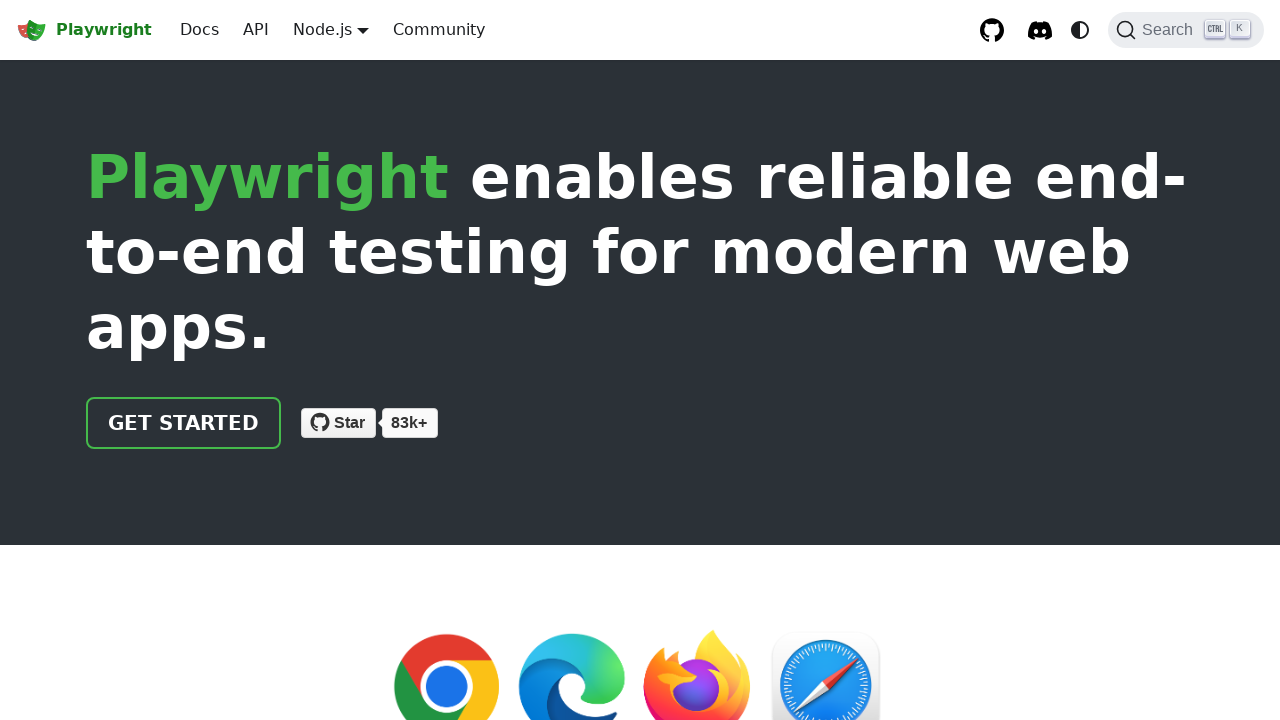

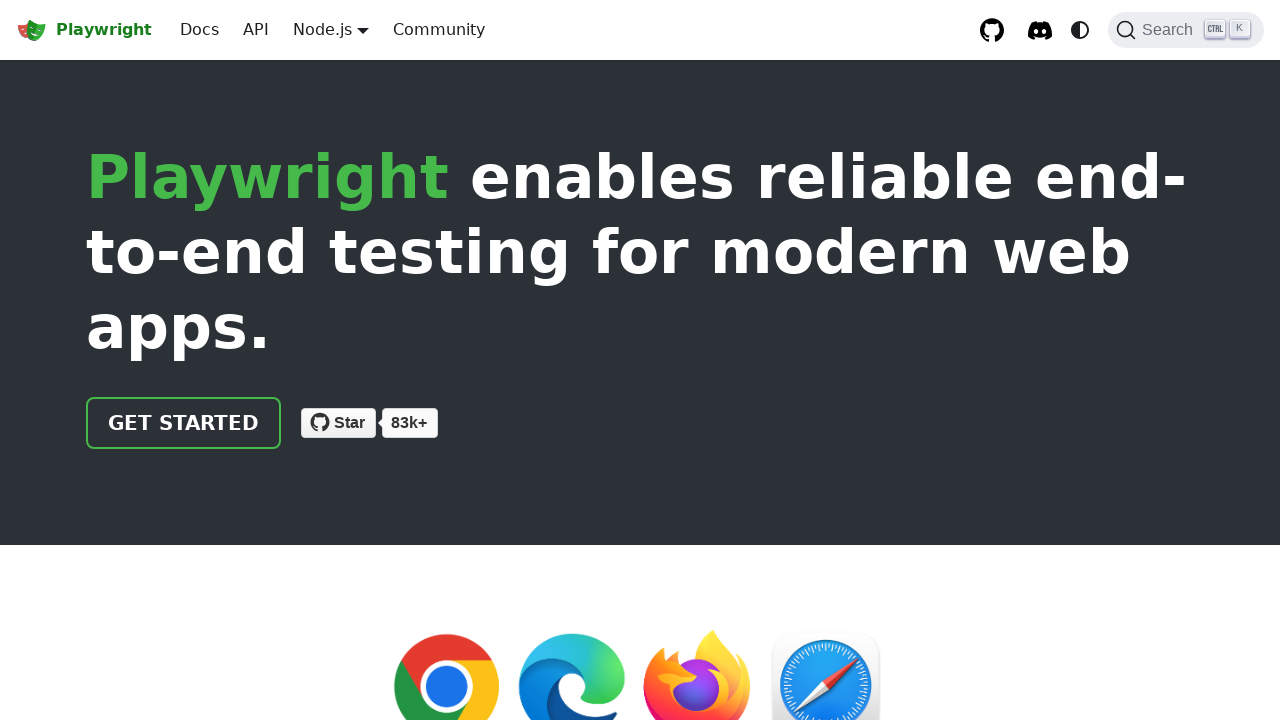